Tests a signup/contact form by filling in first name, last name, and email fields, then submitting the form

Starting URL: http://secure-retreat-92358.herokuapp.com

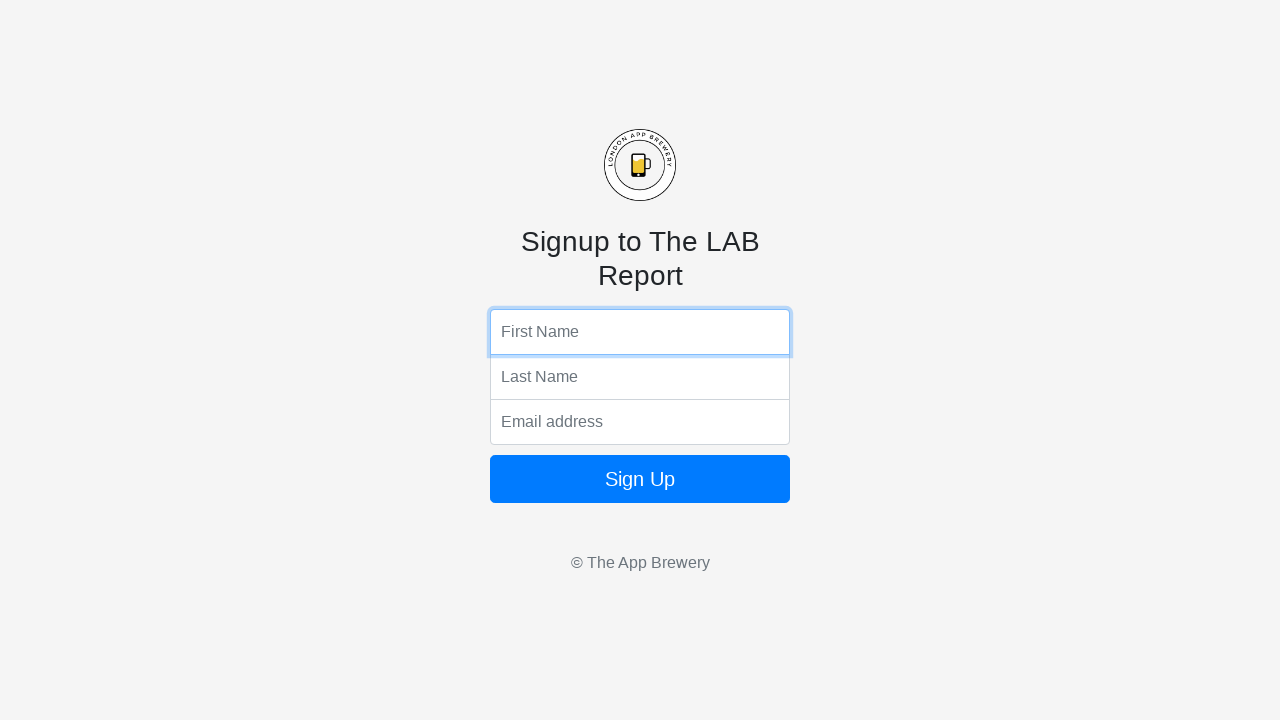

Filled first name field with 'Marcus' on input[name='fName']
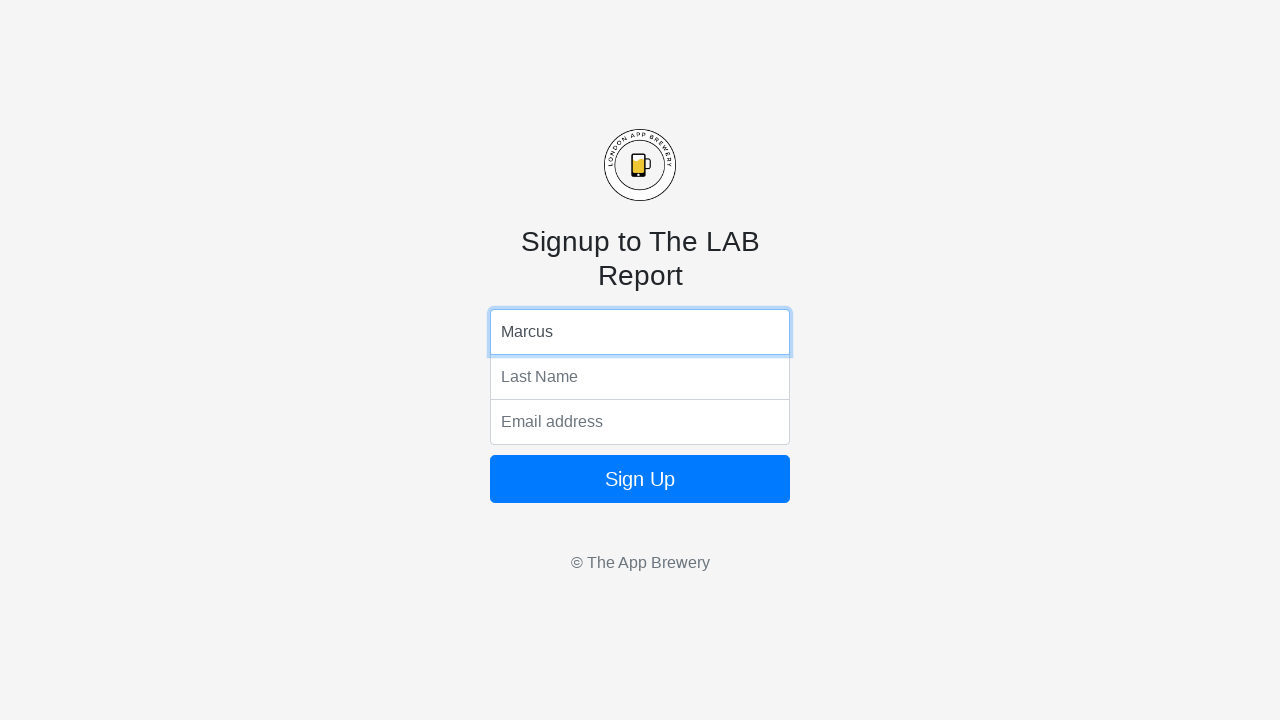

Filled last name field with 'Thompson' on input[name='lName']
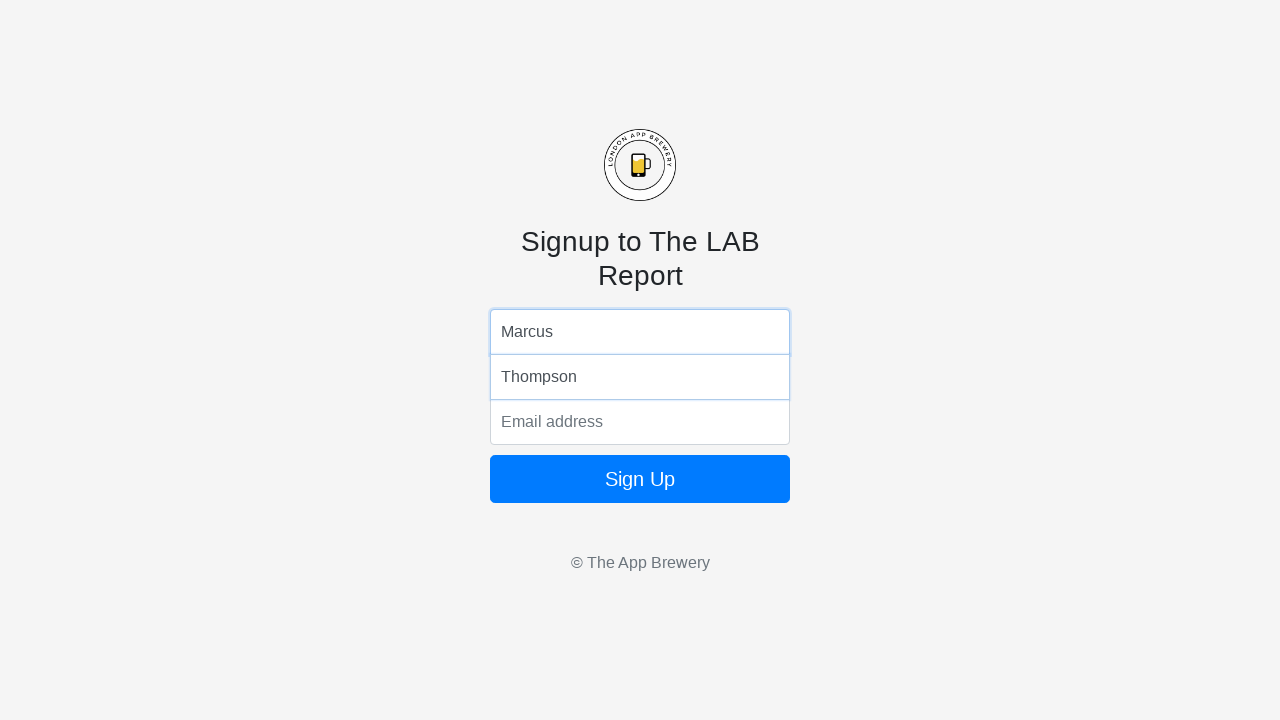

Filled email field with 'marcus.thompson@example.com' on input[name='email']
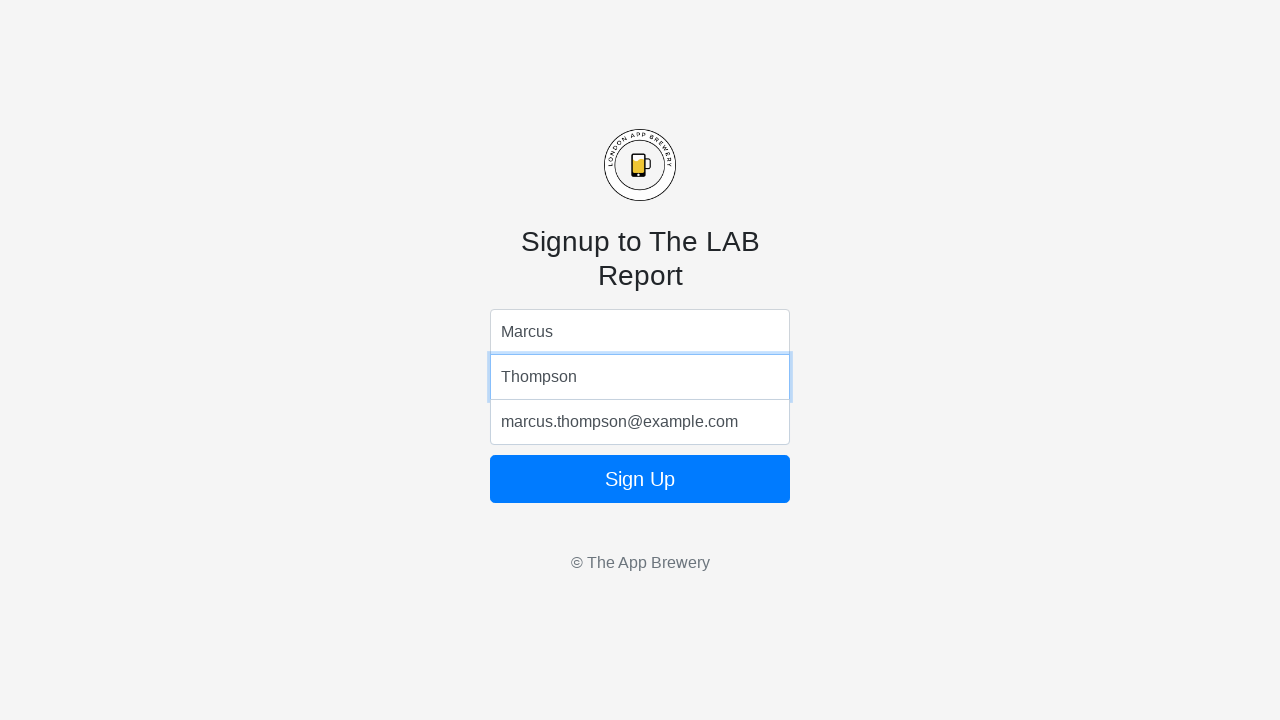

Clicked submit button to submit the form at (640, 479) on .btn
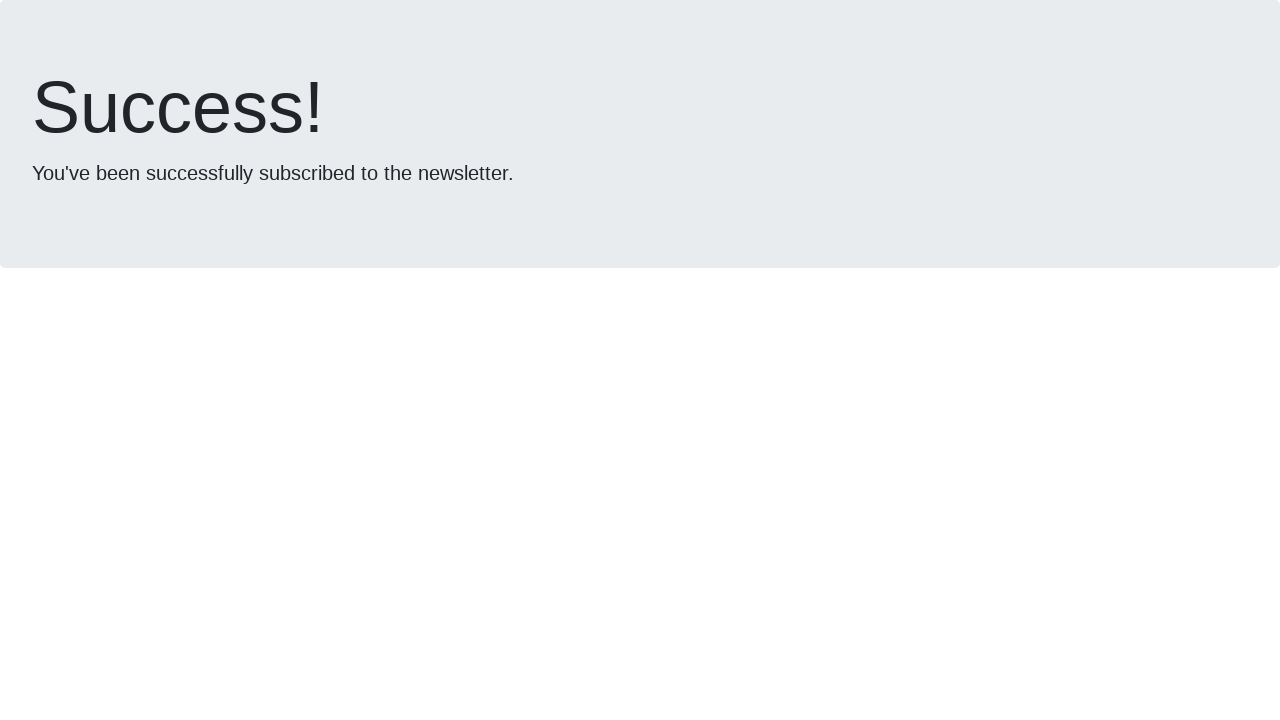

Form submission completed and page settled
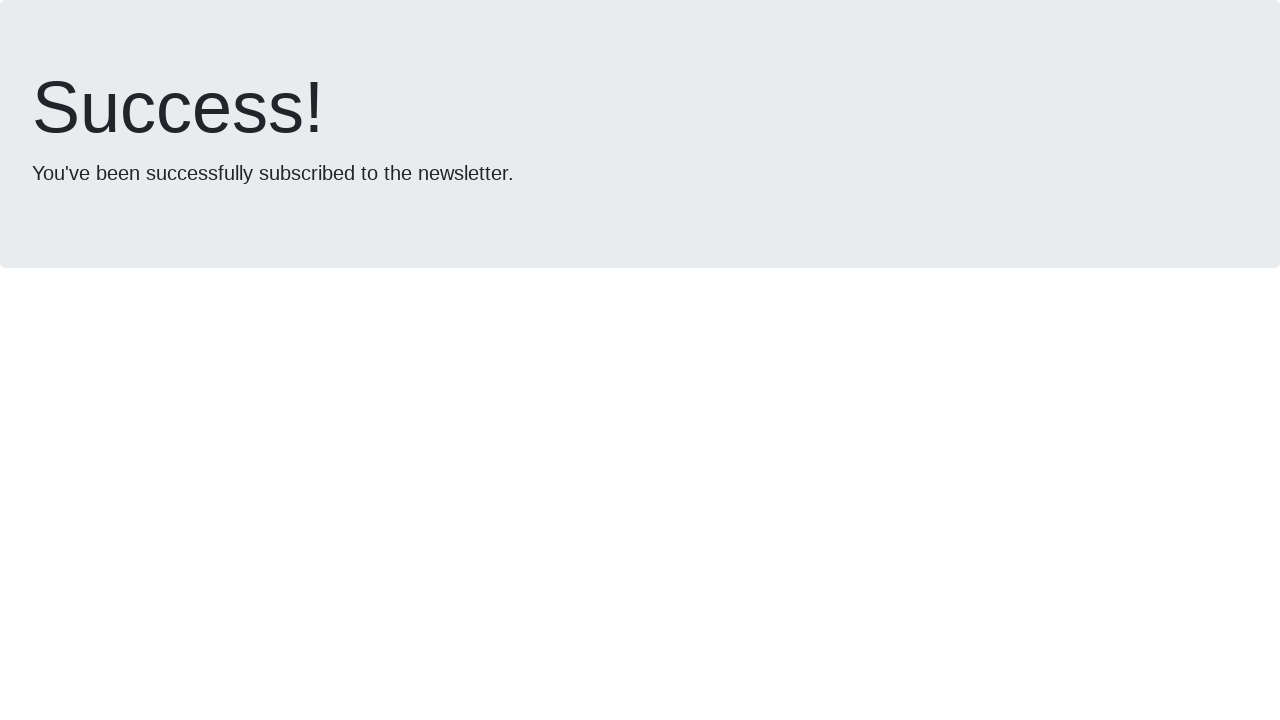

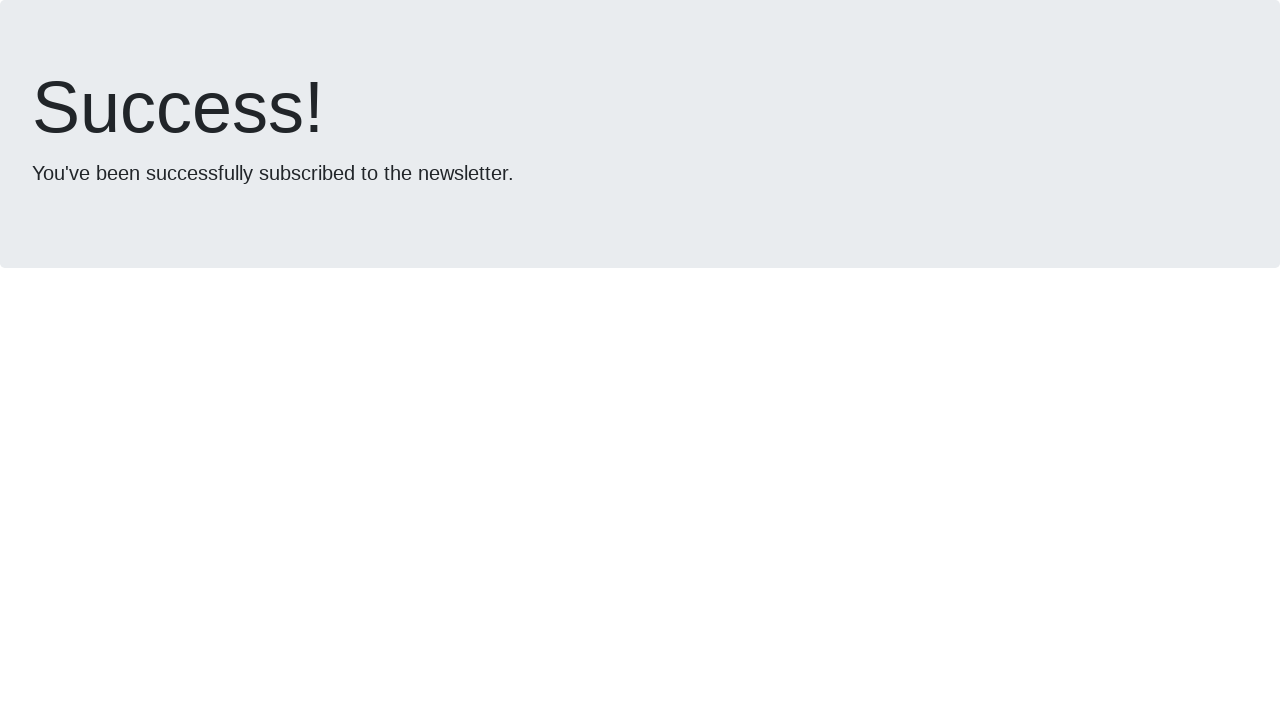